Navigates to W3Schools HTML tables tutorial page and waits for the table content to load, verifying the page displays correctly.

Starting URL: https://www.w3schools.com/html/html_tables.asp

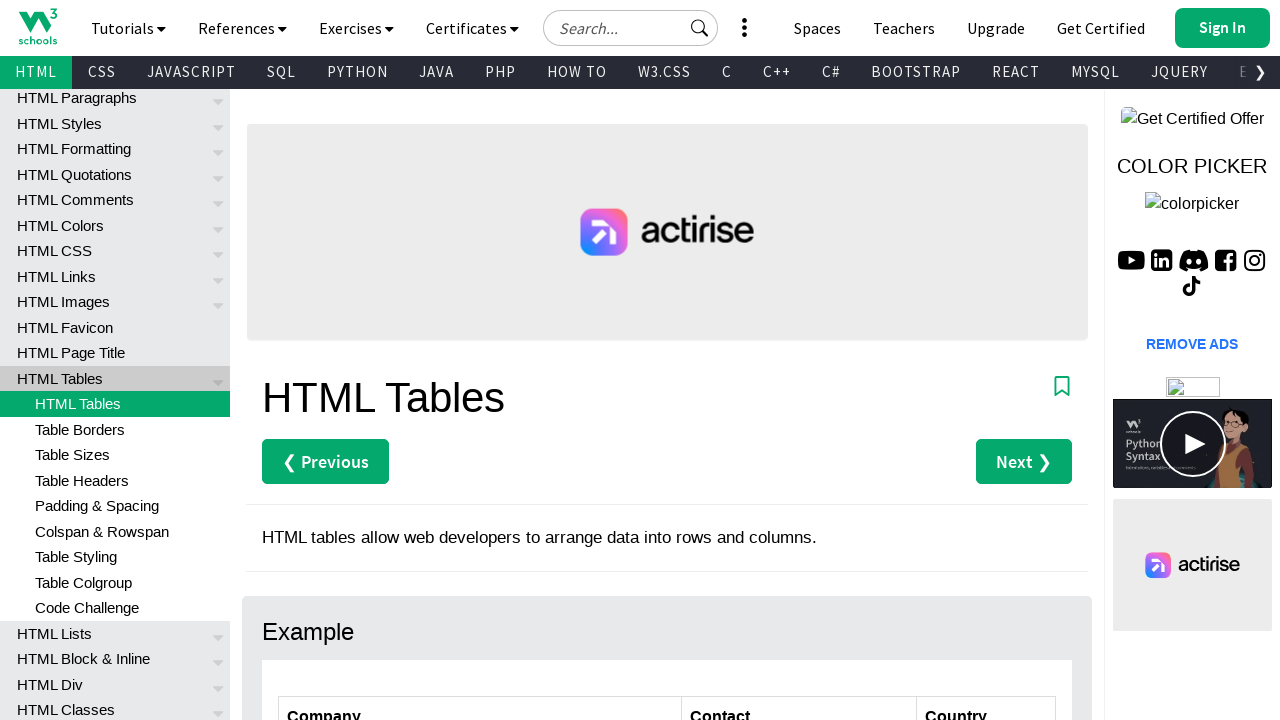

Navigated to W3Schools HTML tables tutorial page
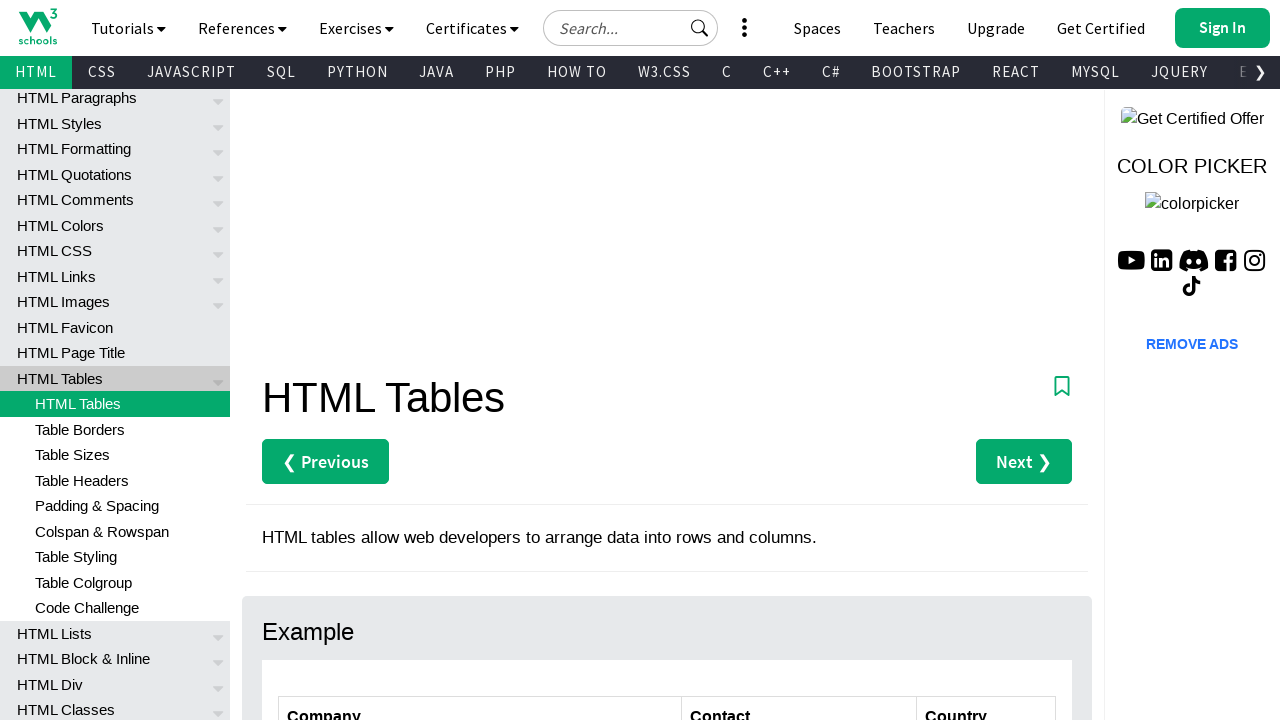

HTML table content loaded and became visible
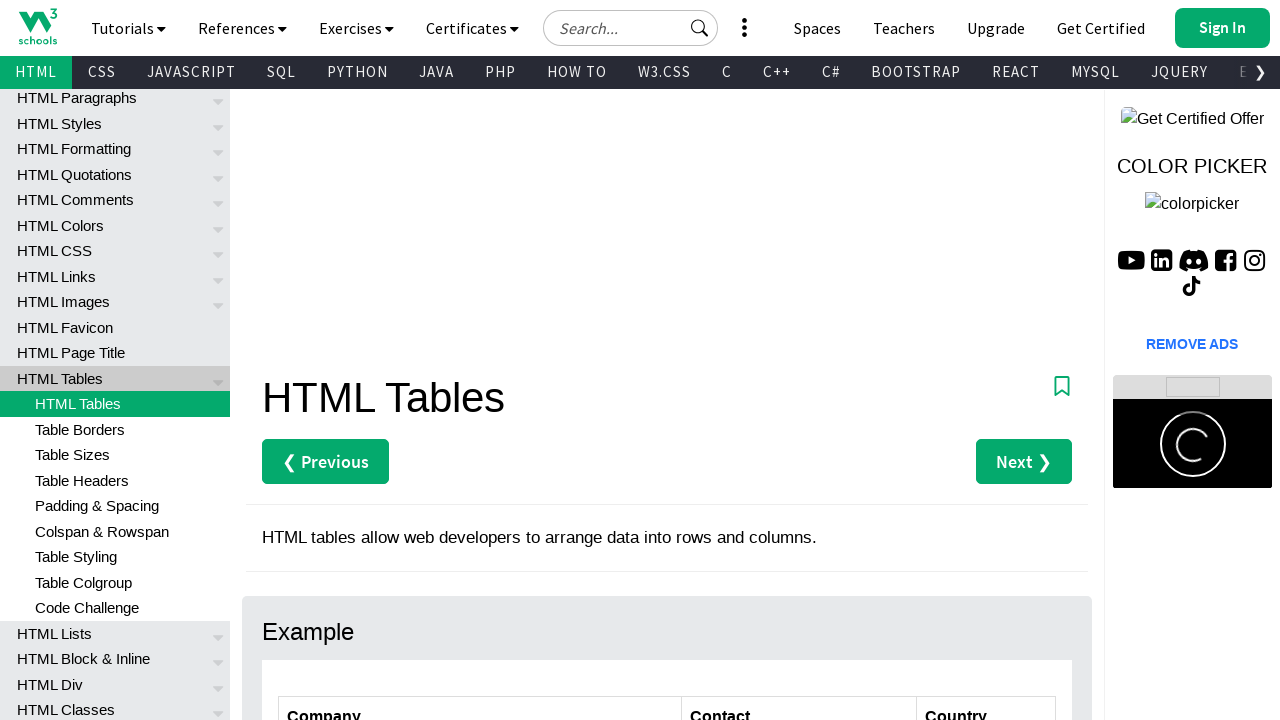

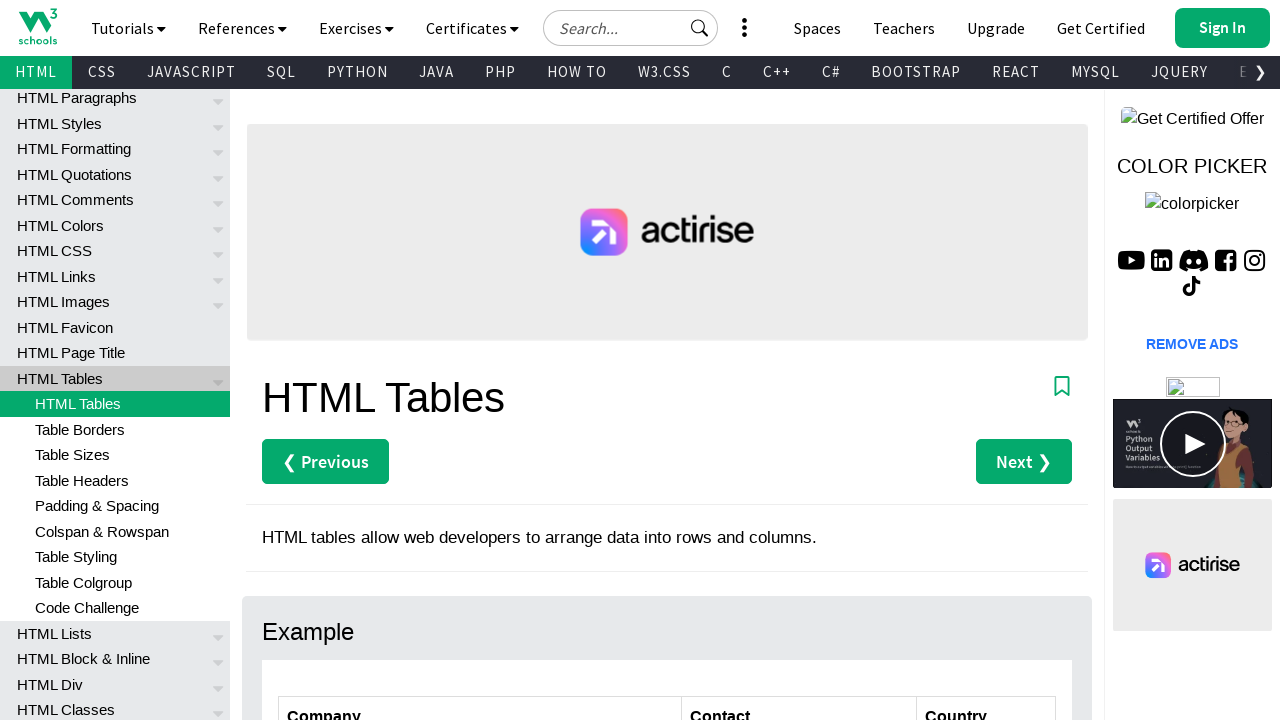